Tests navigation to the Disappearing Elements page and interacts with dynamically appearing menu items by refreshing the page until all 5 elements are found

Starting URL: http://the-internet.herokuapp.com/

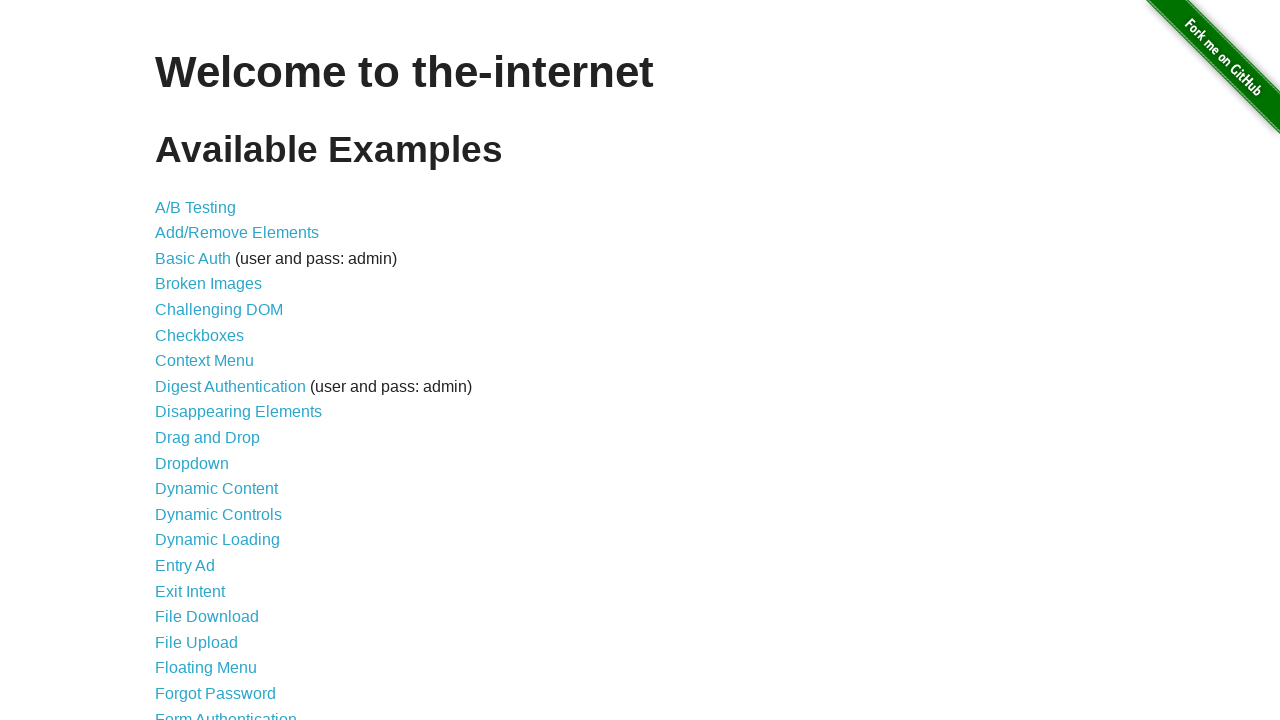

Clicked on Disappearing Elements link at (238, 412) on text='Disappearing Elements'
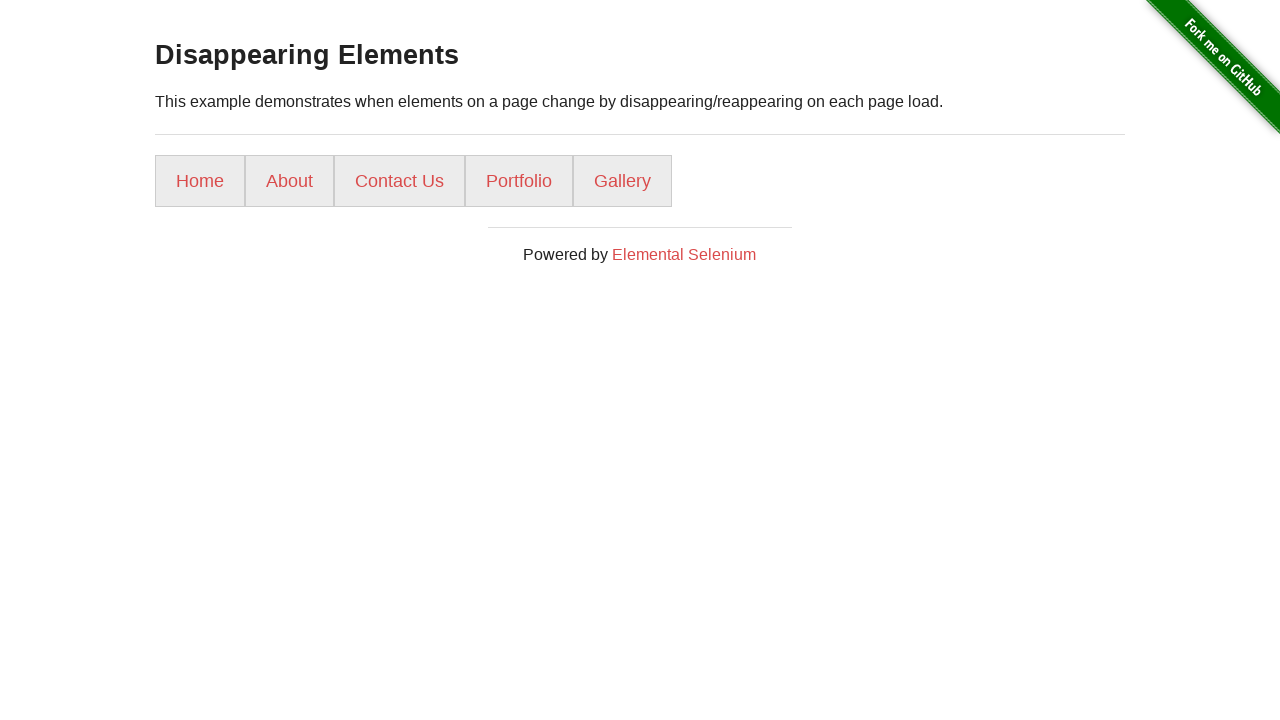

Menu content loaded and visible
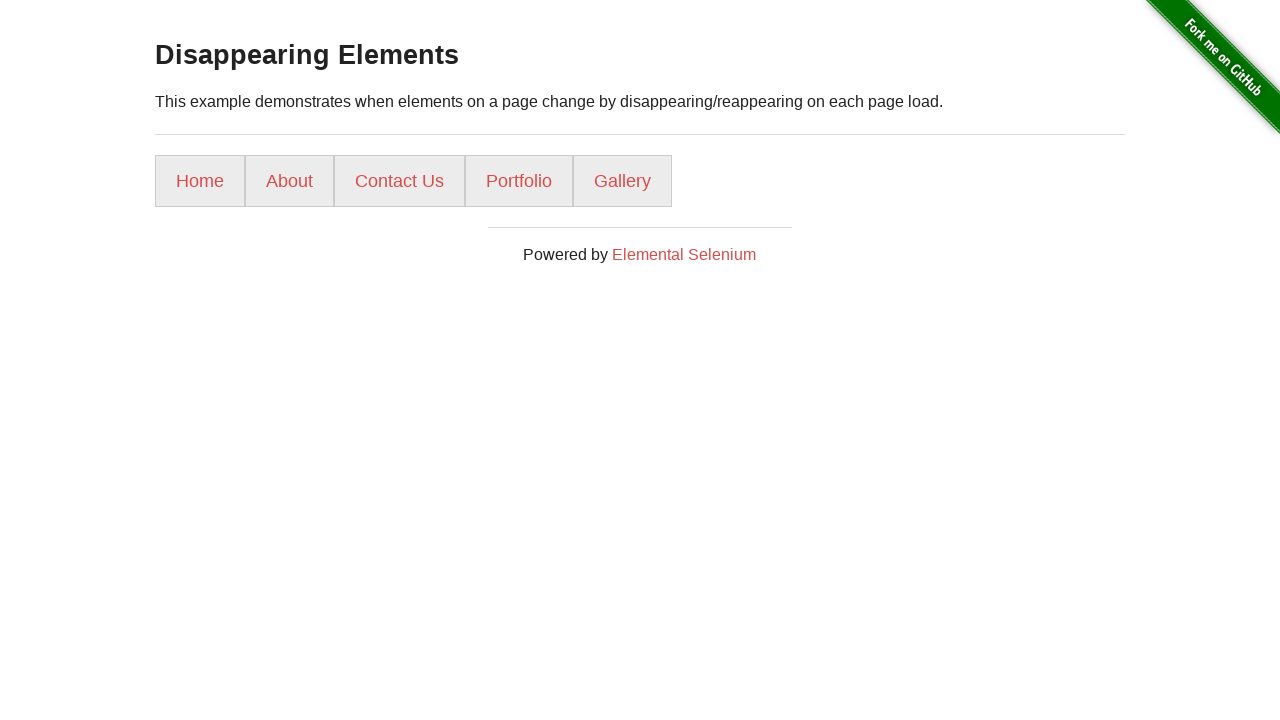

Successfully found all 5 menu items after 1 attempts: ['Home', 'About', 'Contact Us', 'Portfolio', 'Gallery']
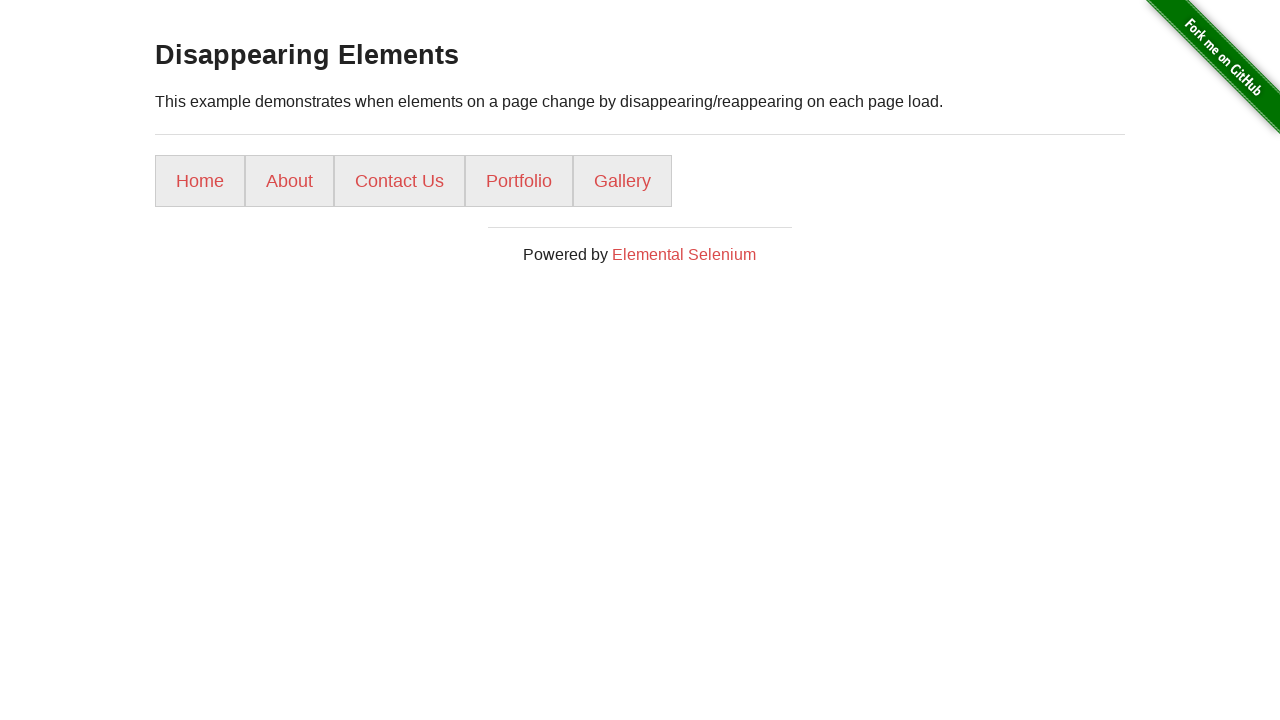

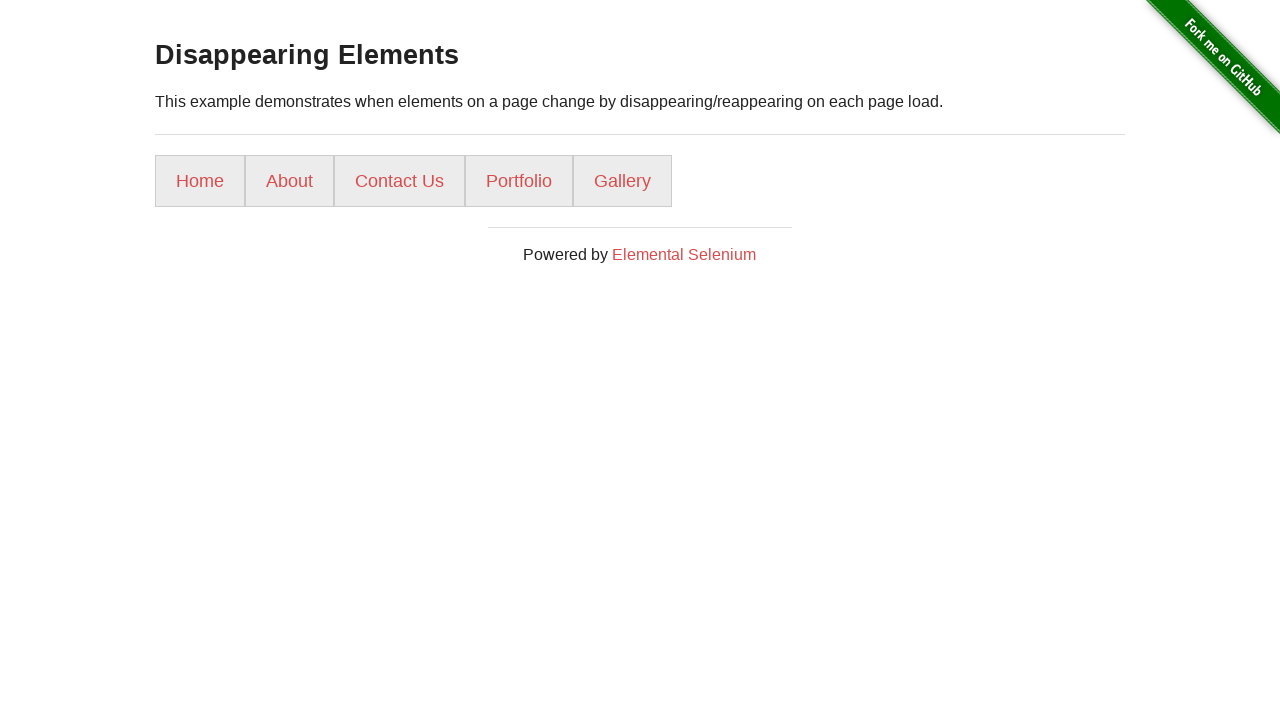